Tests Washington State Ferry reservation system by selecting departure and arrival terminals, entering a travel date, selecting vehicle size and height options, and submitting the form to view the sailing schedule with availability.

Starting URL: https://secureapps.wsdot.wa.gov/ferries/reservations/vehicle/SailingSchedule.aspx

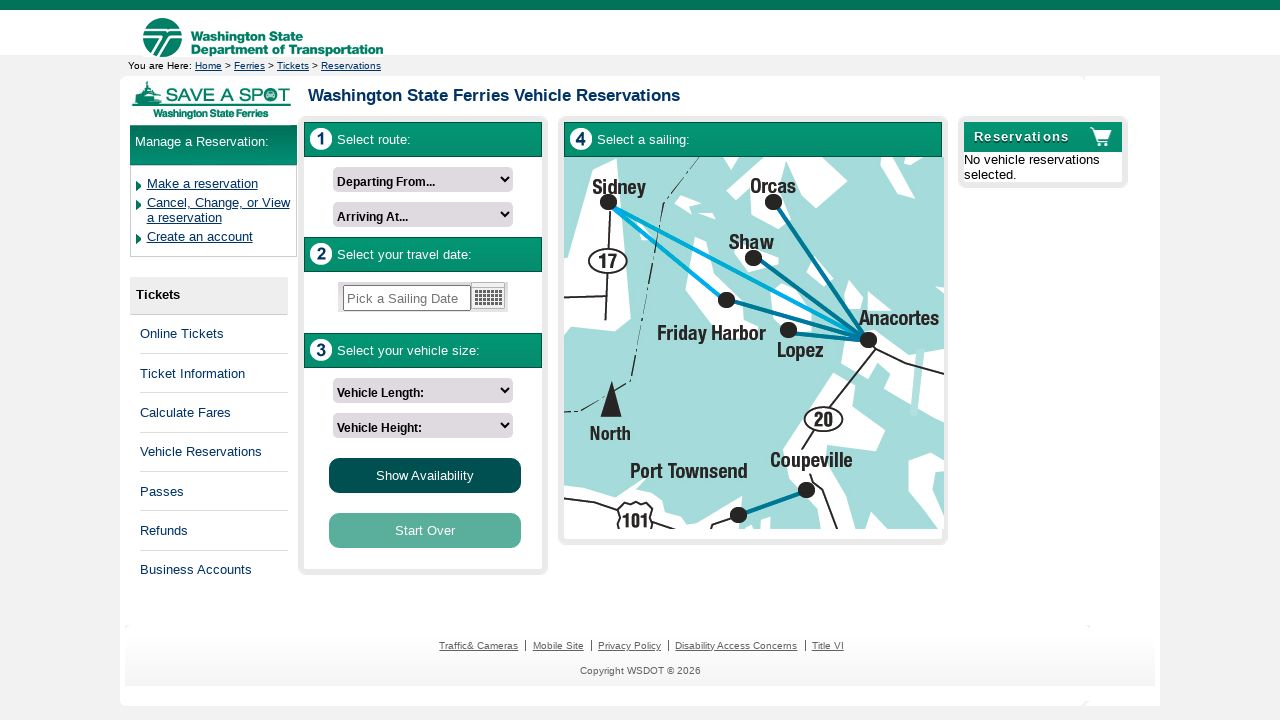

Selected departure terminal (Anacortes) on #MainContent_dlFromTermList
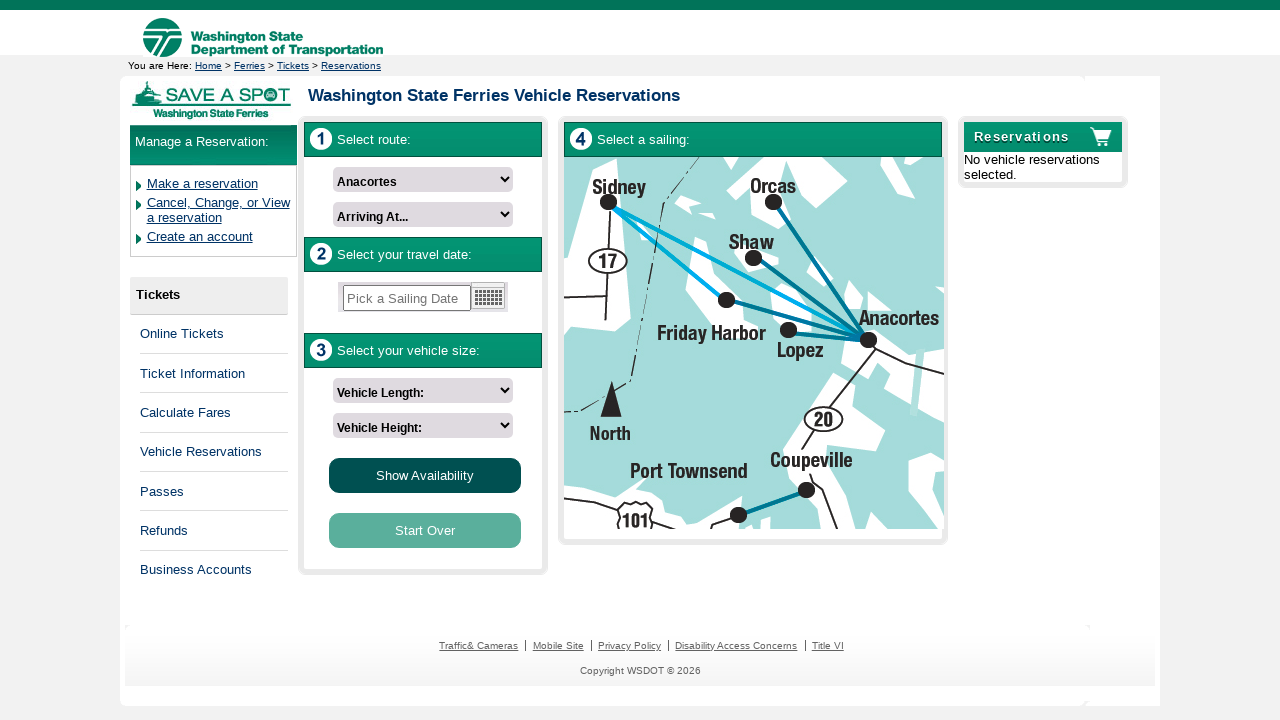

Selected arrival terminal (Friday Harbor) on #MainContent_dlToTermList
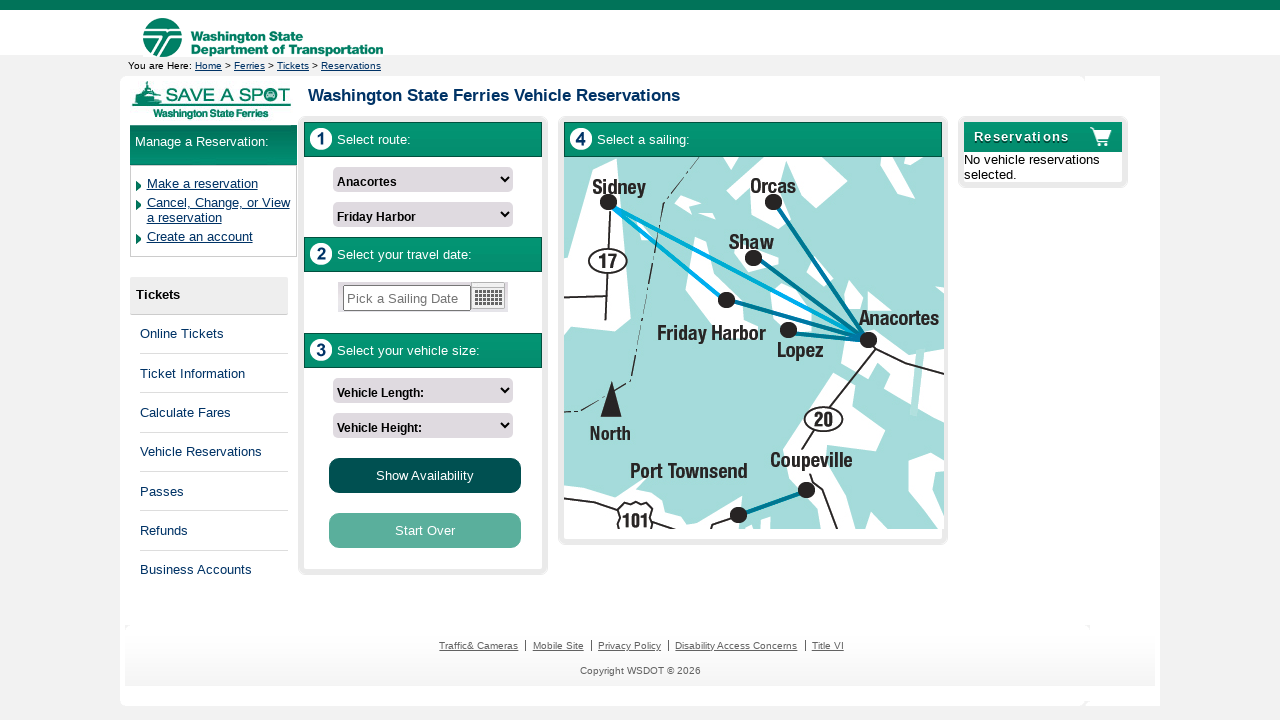

Set sailing date to 03/15/2025
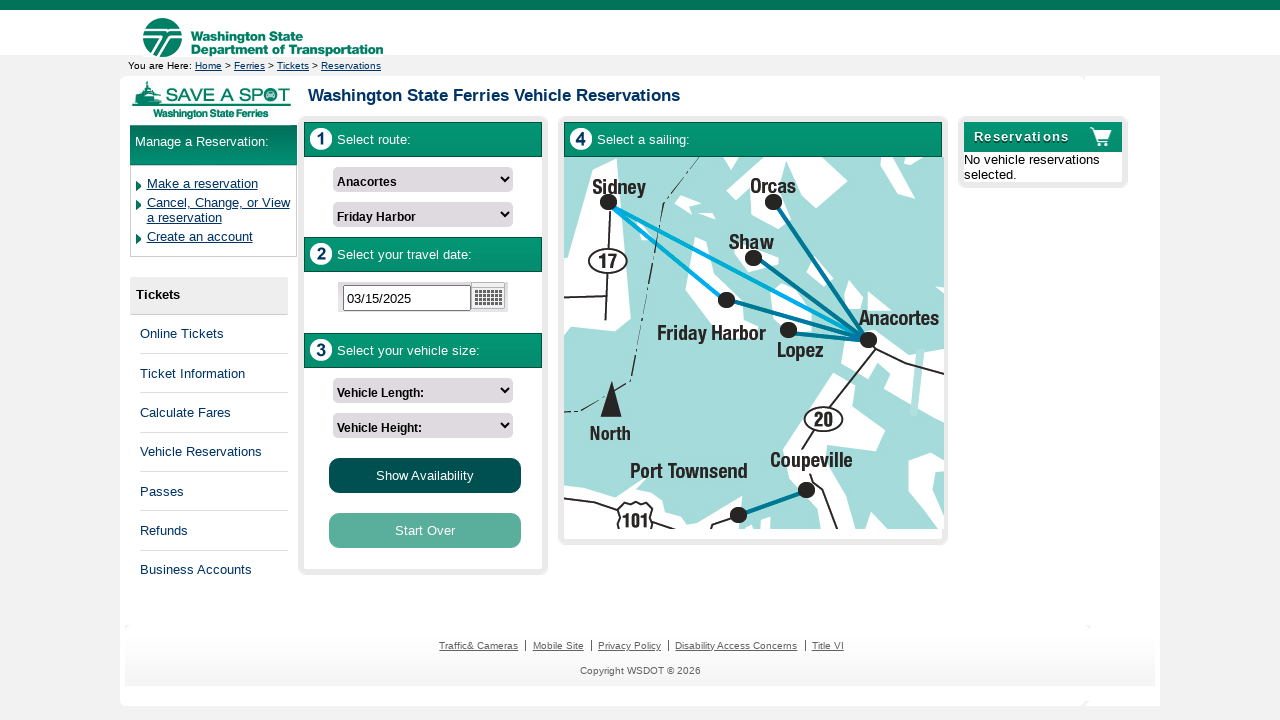

Waited for date change to process
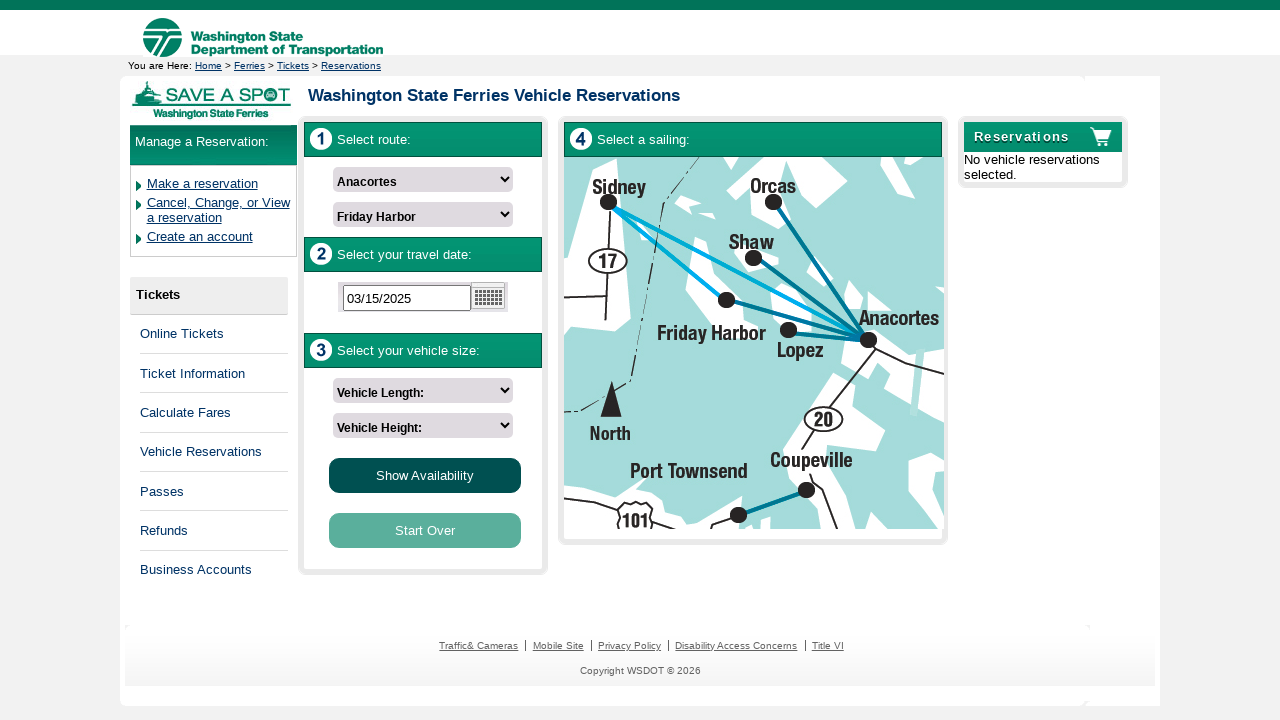

Selected vehicle size (under 22 feet) on #MainContent_dlVehicle
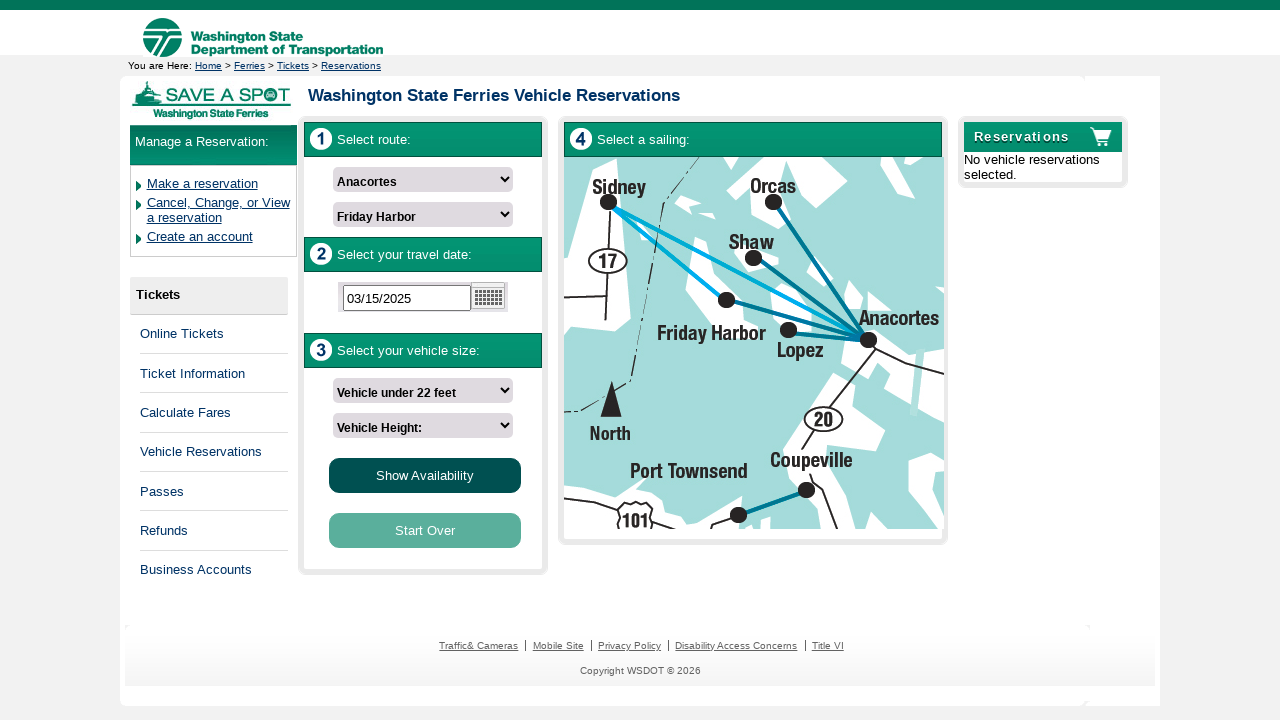

Selected vehicle height (up to 7'2") on #MainContent_ddlCarTruck14To22
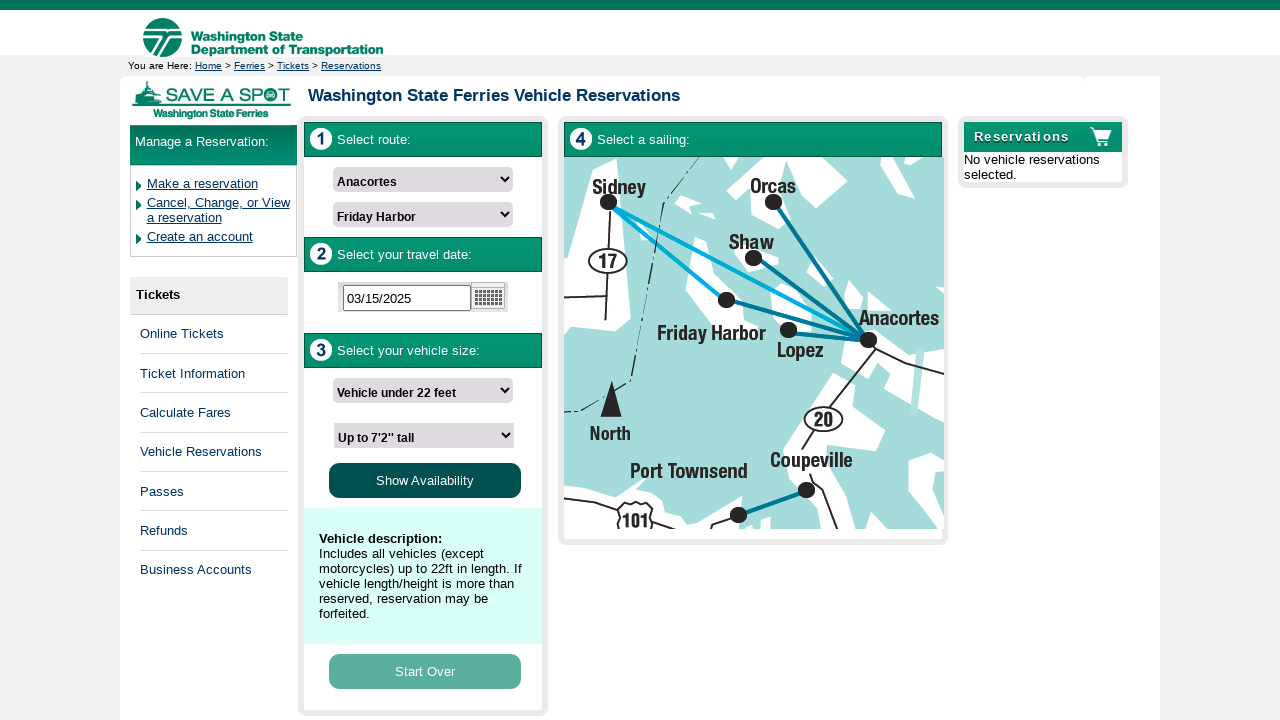

Clicked continue button to view sailing schedule at (425, 480) on #MainContent_linkBtnContinue
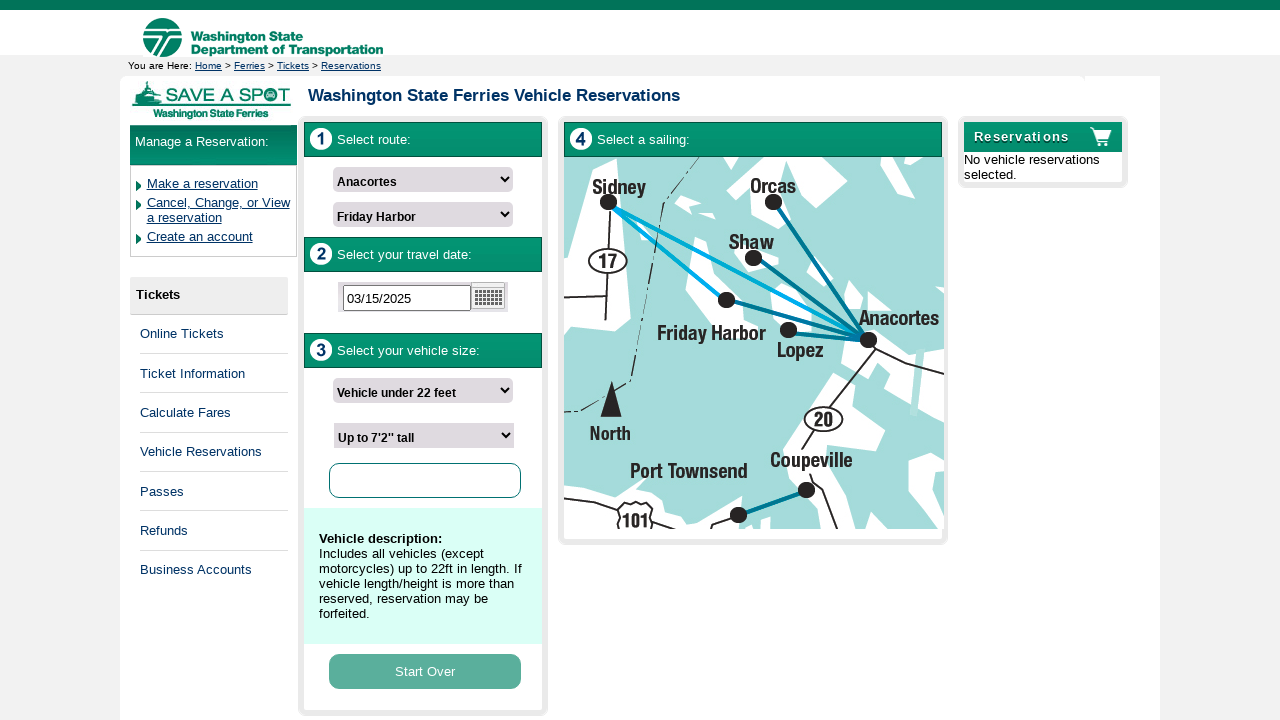

Schedule table loaded with availability information
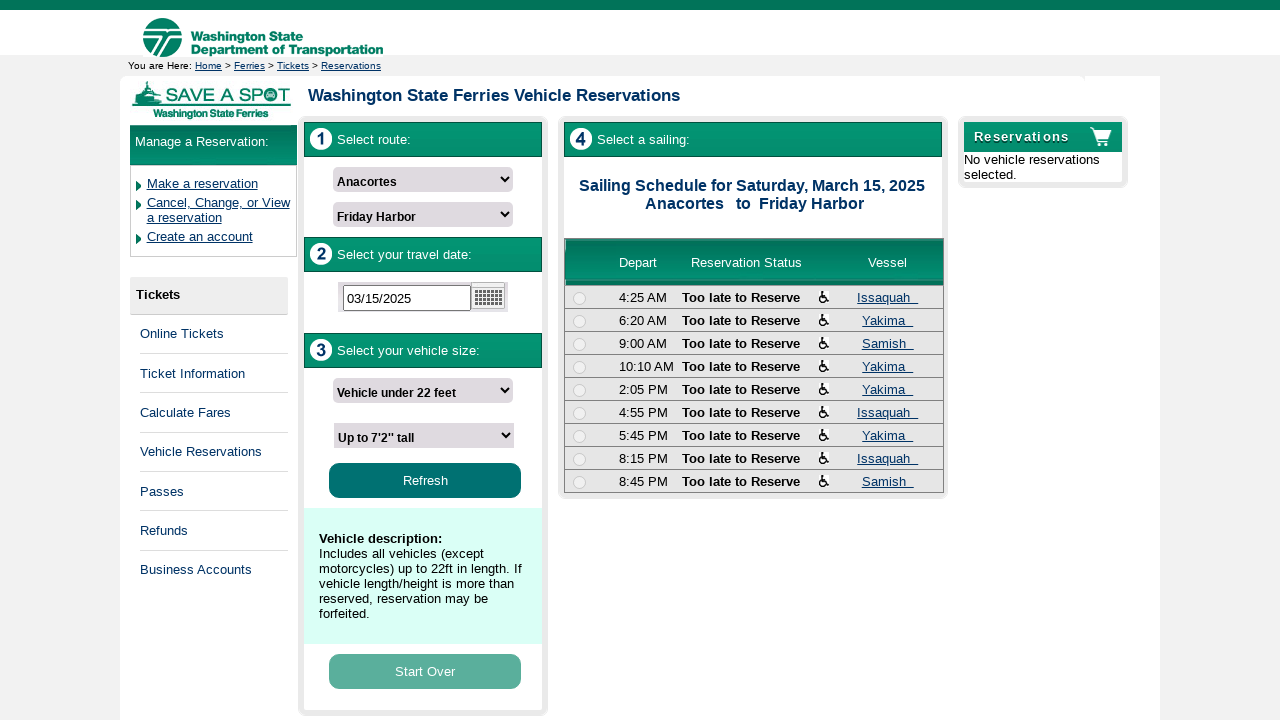

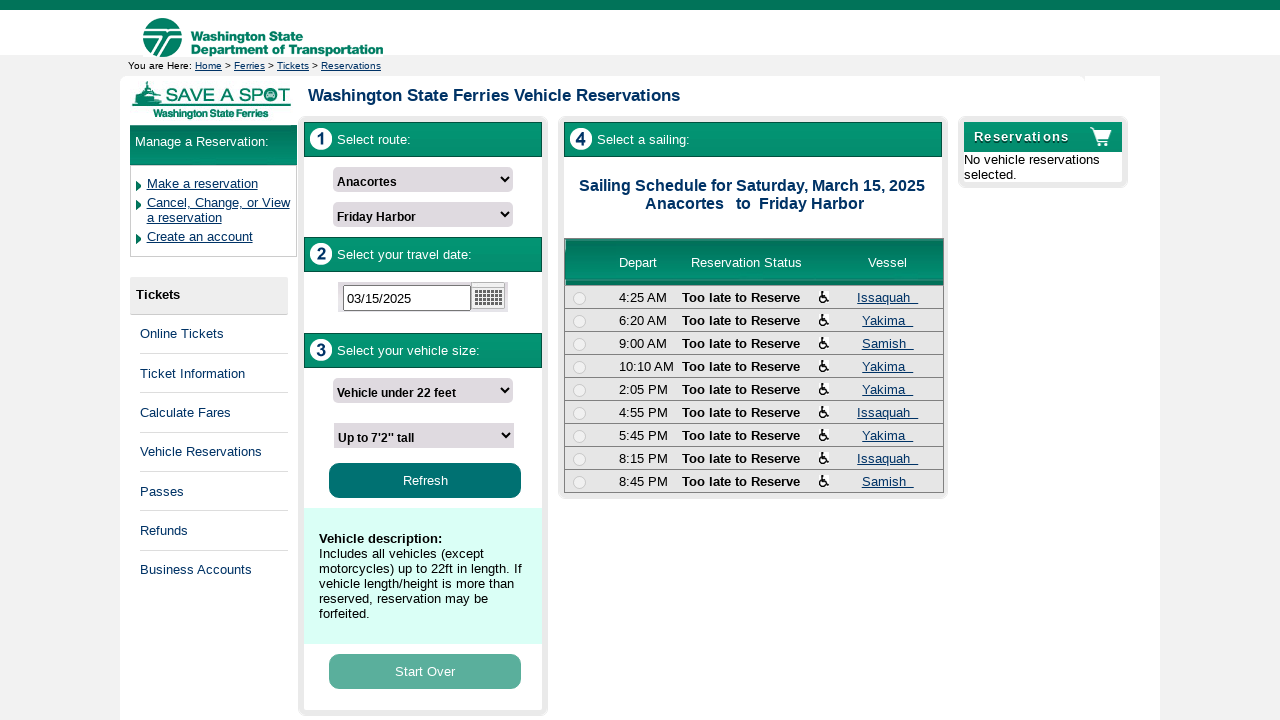